Tests checkbox functionality by toggling a checkbox on and off, and verifying the total count of checkboxes on the page

Starting URL: https://rahulshettyacademy.com/AutomationPractice/

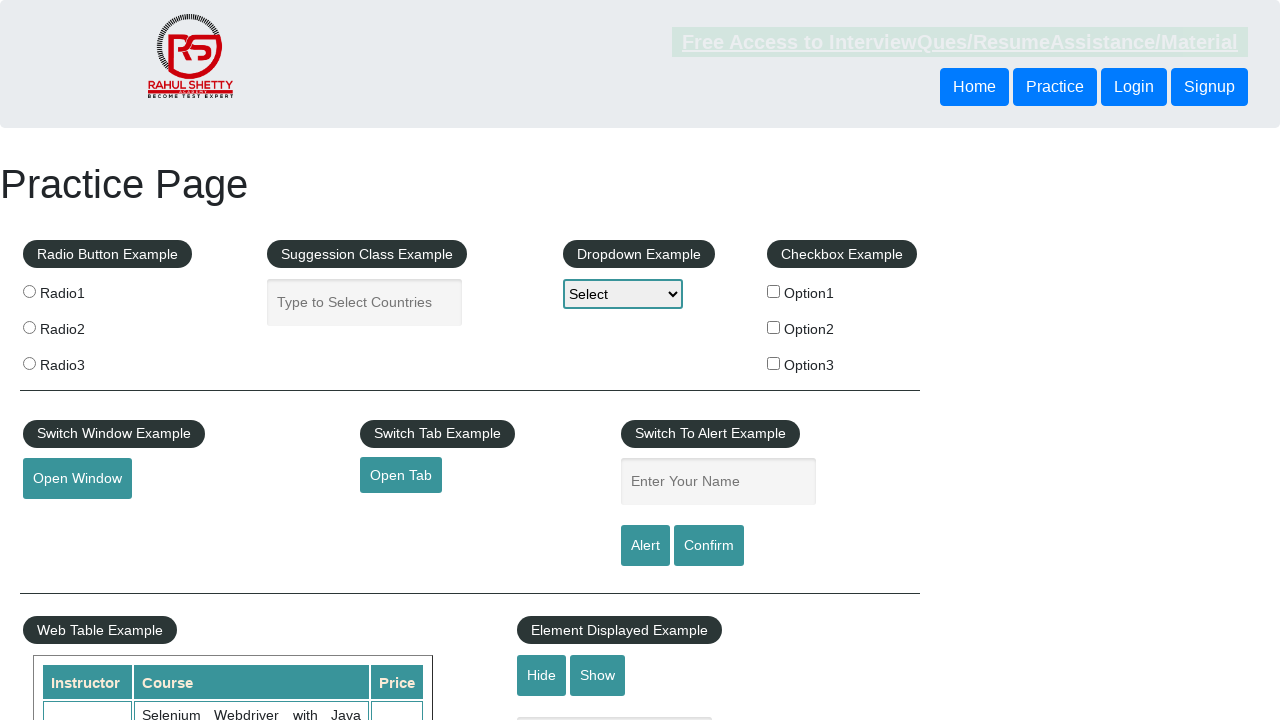

Checked initial state of checkbox - should be unchecked
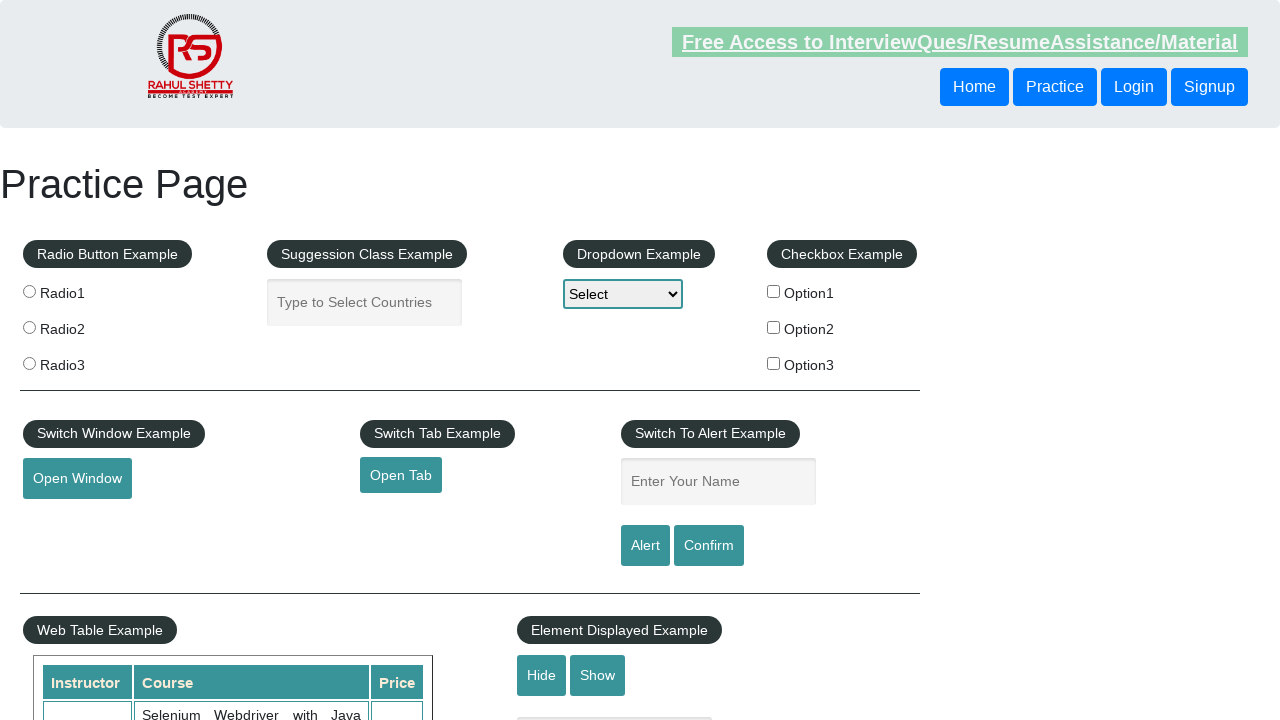

Clicked checkbox to select it at (774, 291) on input#checkBoxOption1
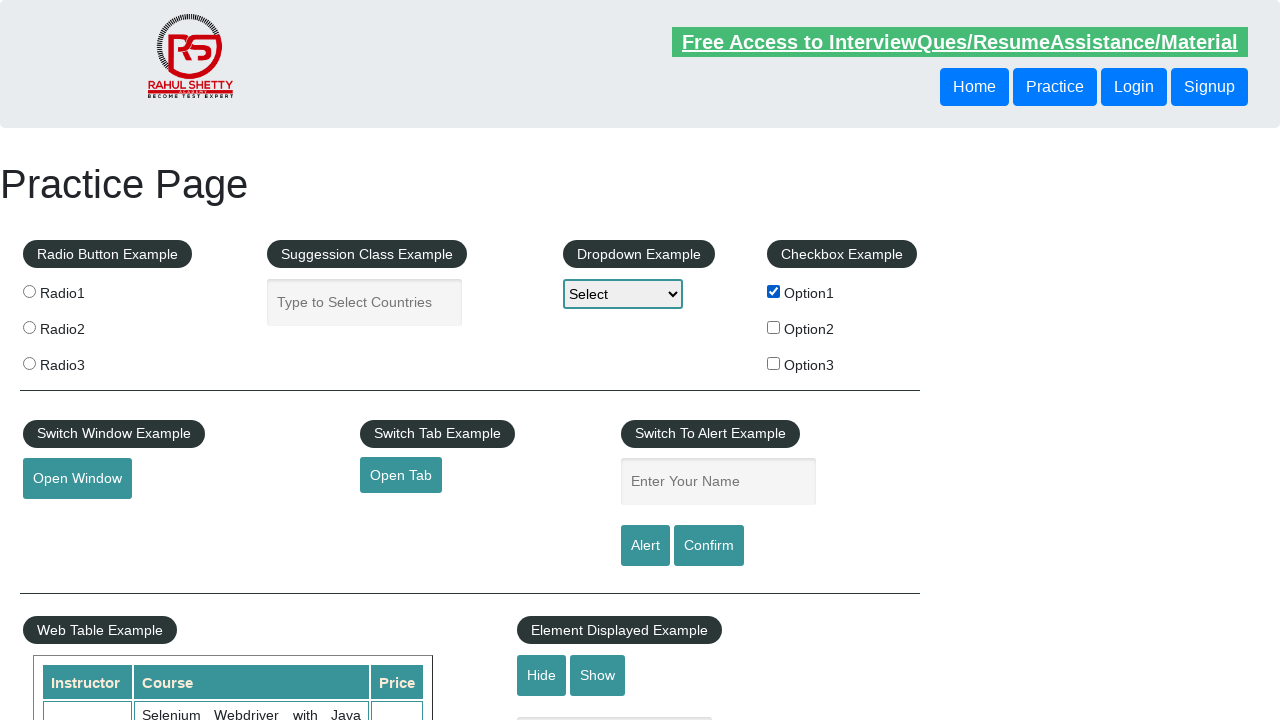

Verified checkbox is now selected after first click
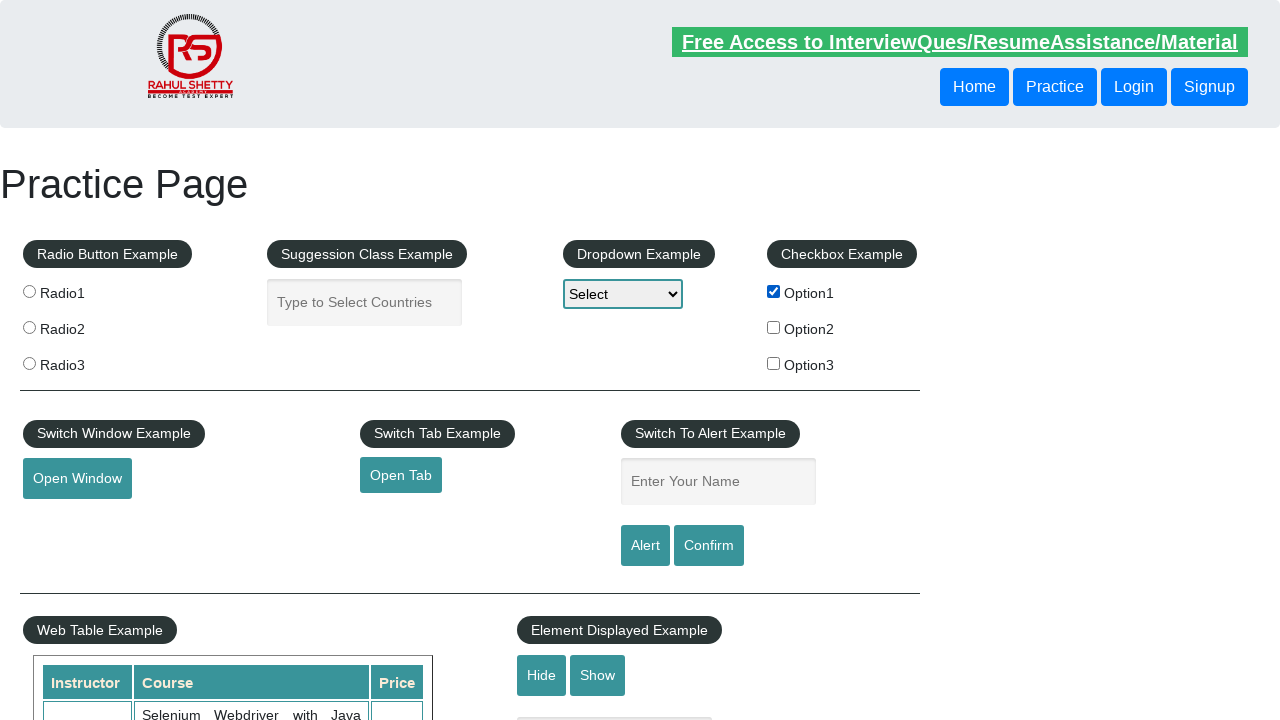

Clicked checkbox again to deselect it at (774, 291) on input#checkBoxOption1
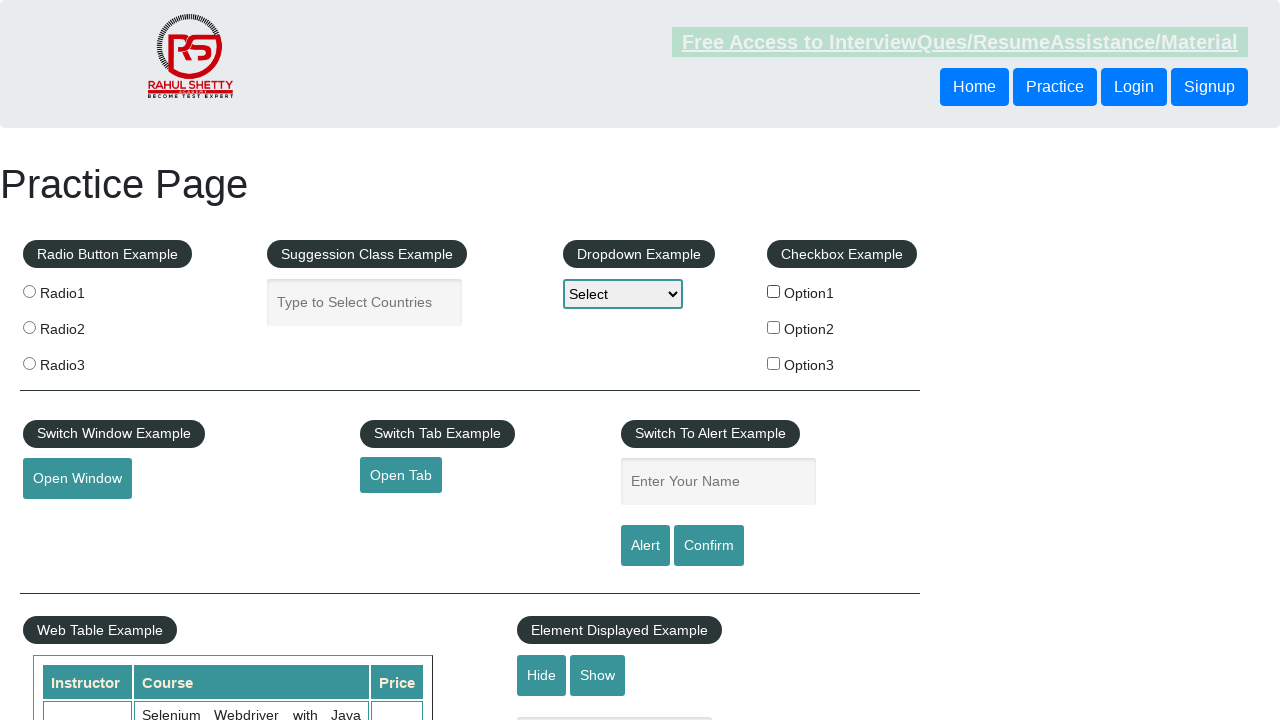

Verified checkbox is now unselected after second click
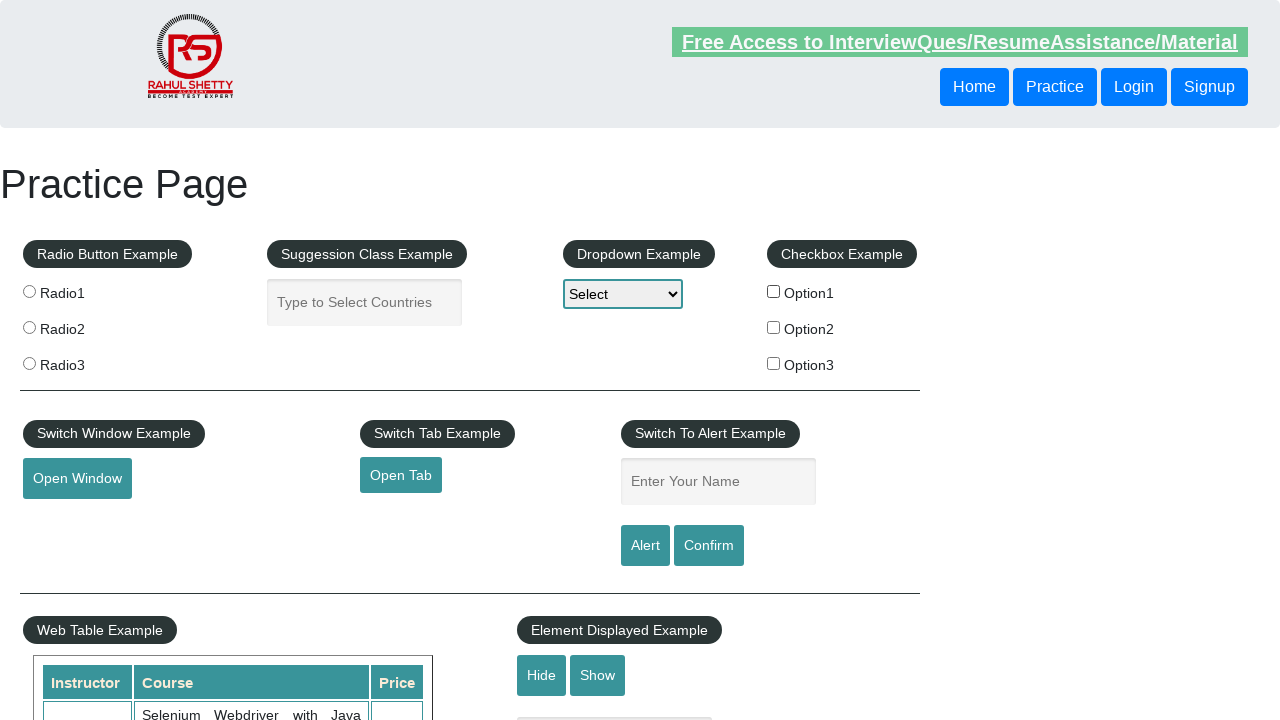

Counted total checkboxes on page - found 3 checkboxes
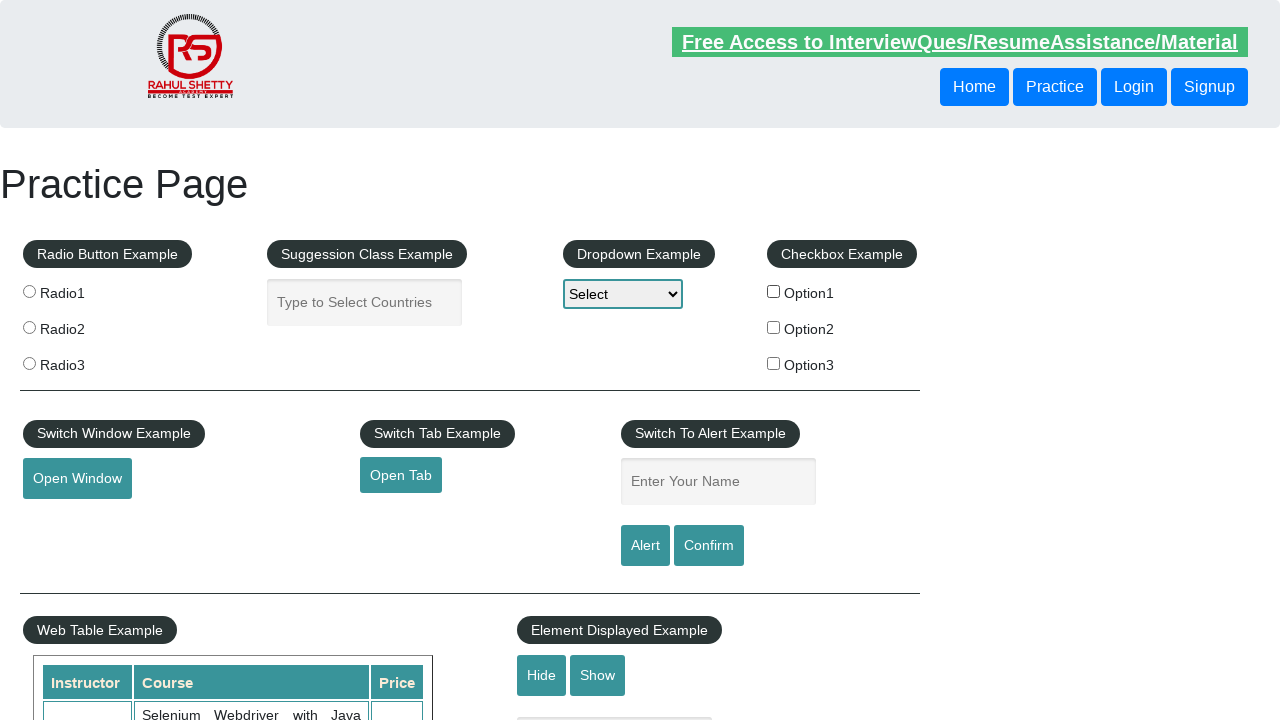

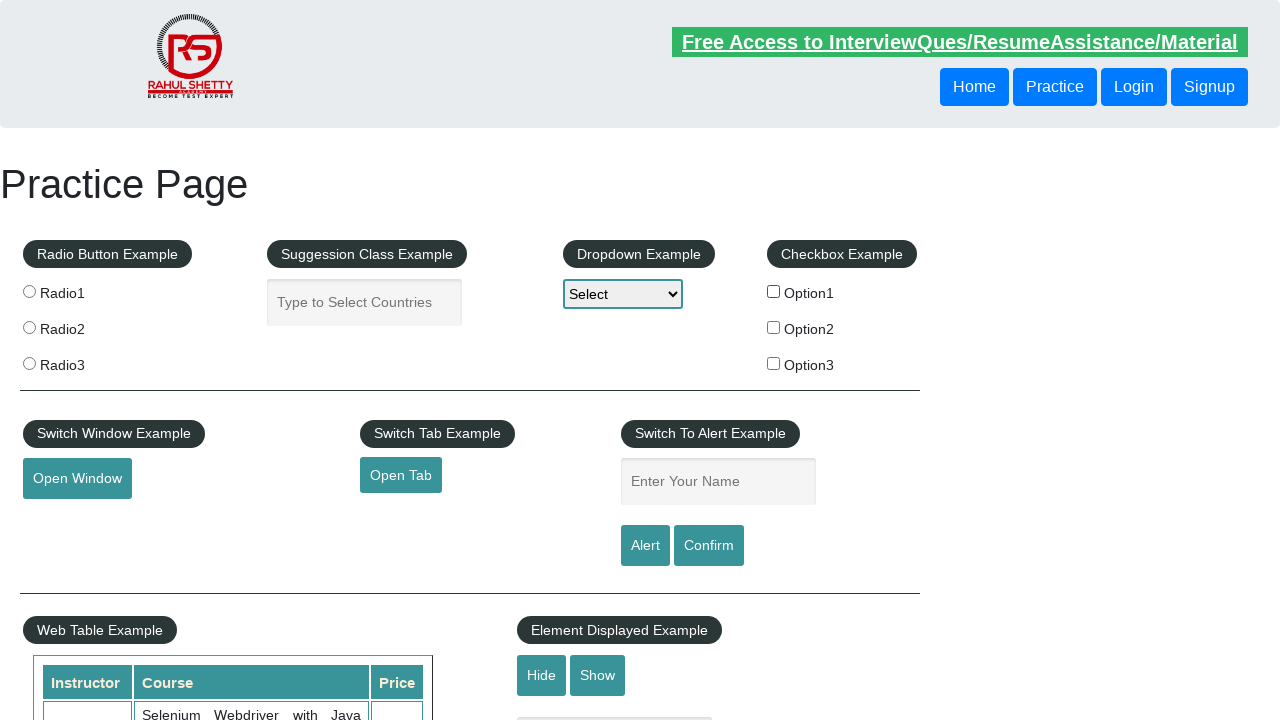